Tests handling of JavaScript alerts by clicking a button that triggers an alert and accepting it

Starting URL: https://the-internet.herokuapp.com/javascript_alerts

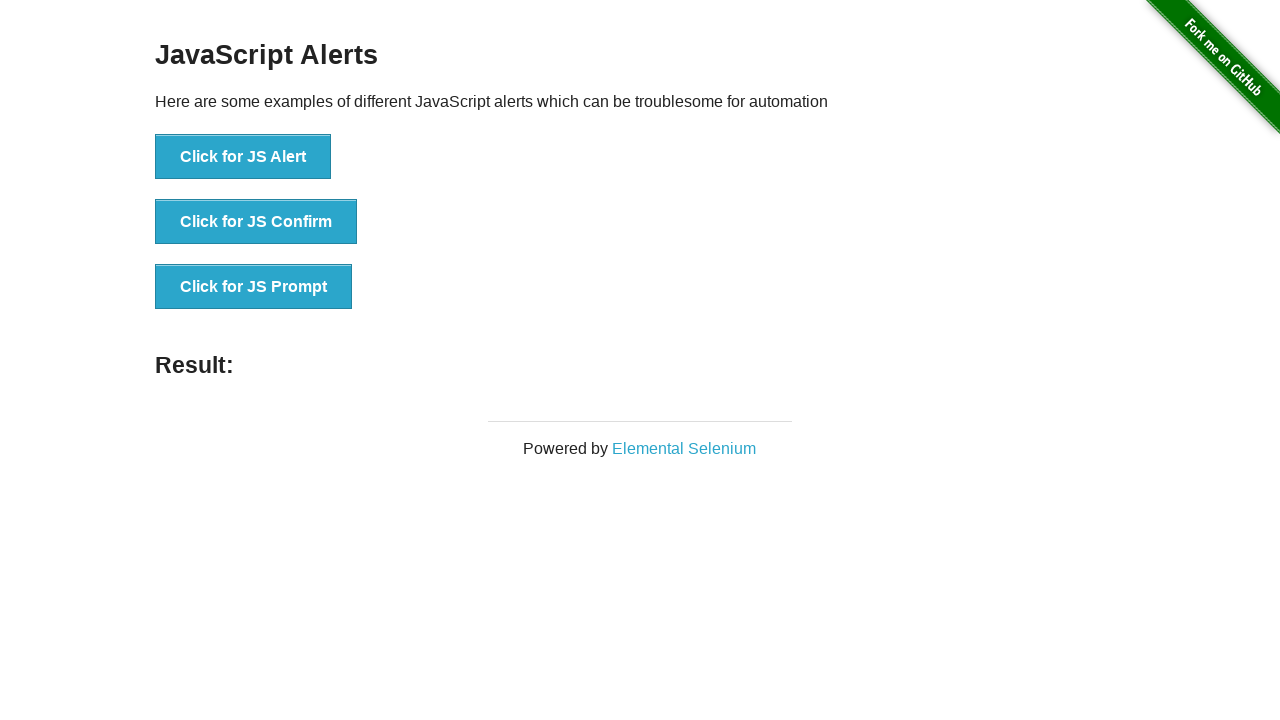

Set up dialog handler to accept alerts
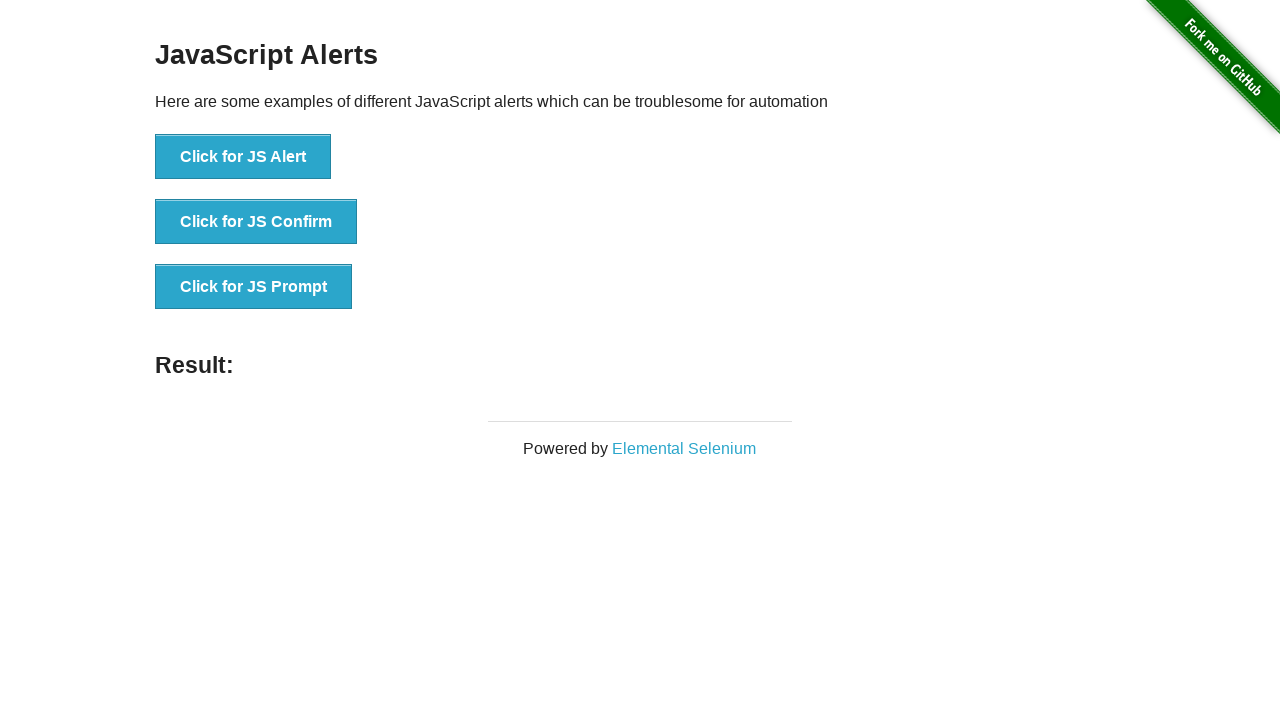

Clicked the JS Alert button to trigger alert at (243, 157) on [onclick="jsAlert()"]
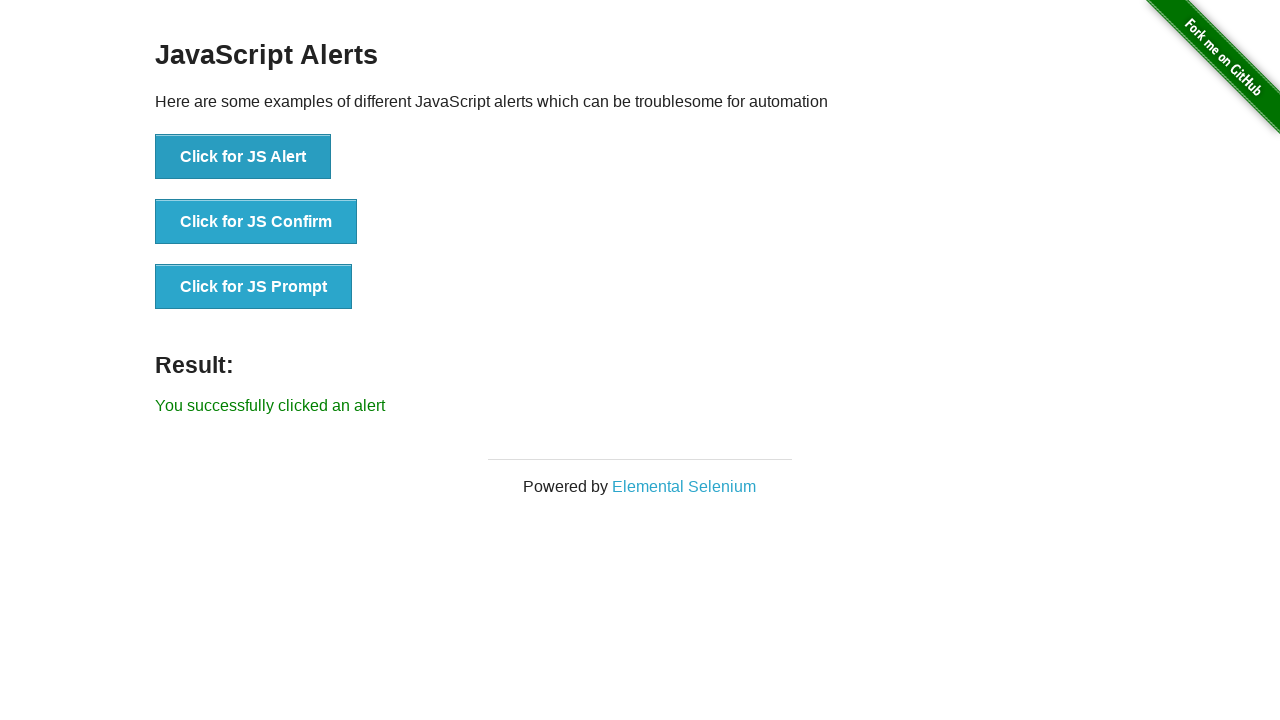

Alert was accepted and result message appeared
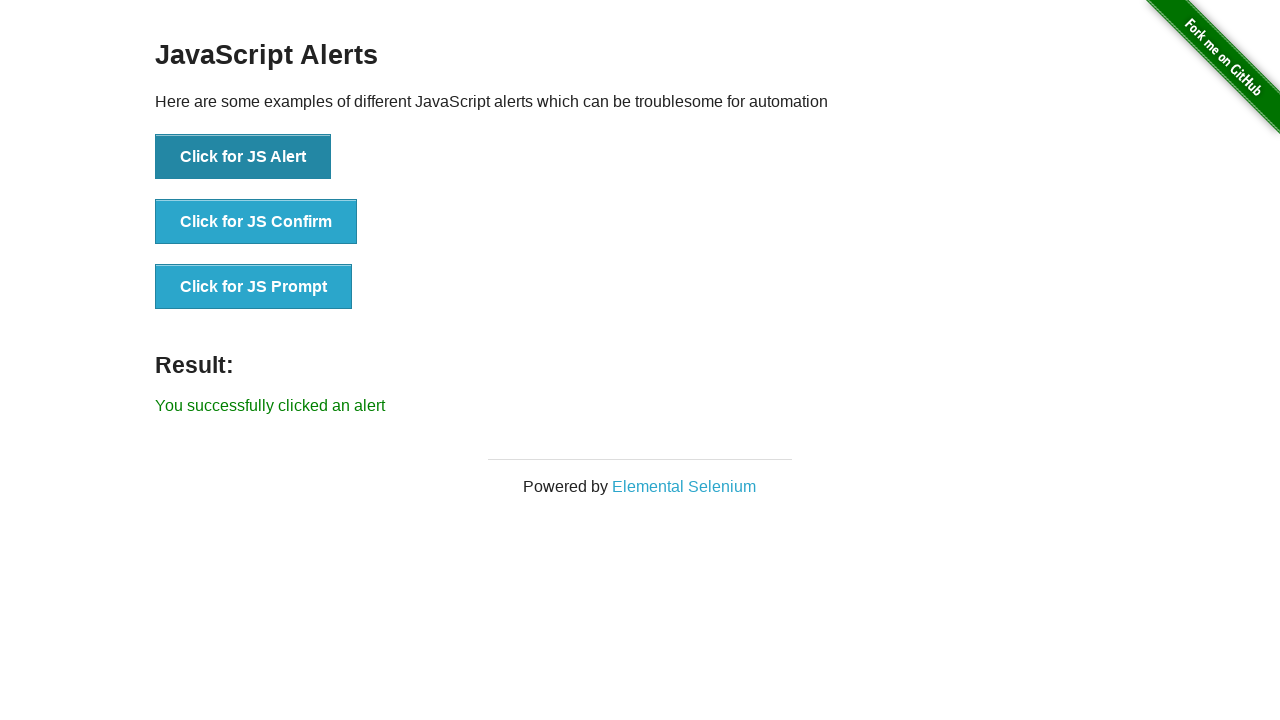

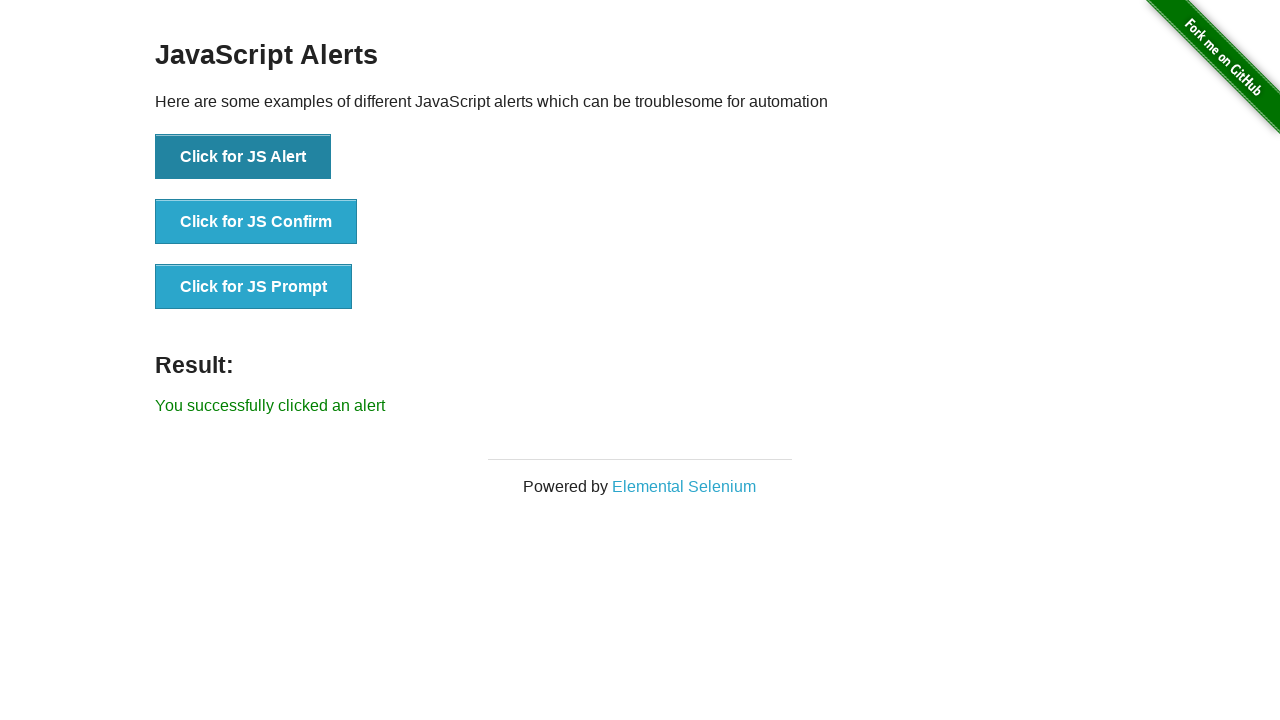